Navigates to the Turkish Meteorological Institute weather page for Istanbul and verifies that weather forecast elements are displayed including the date, location, and forecast description.

Starting URL: https://www.mgm.gov.tr/?il=Istanbul

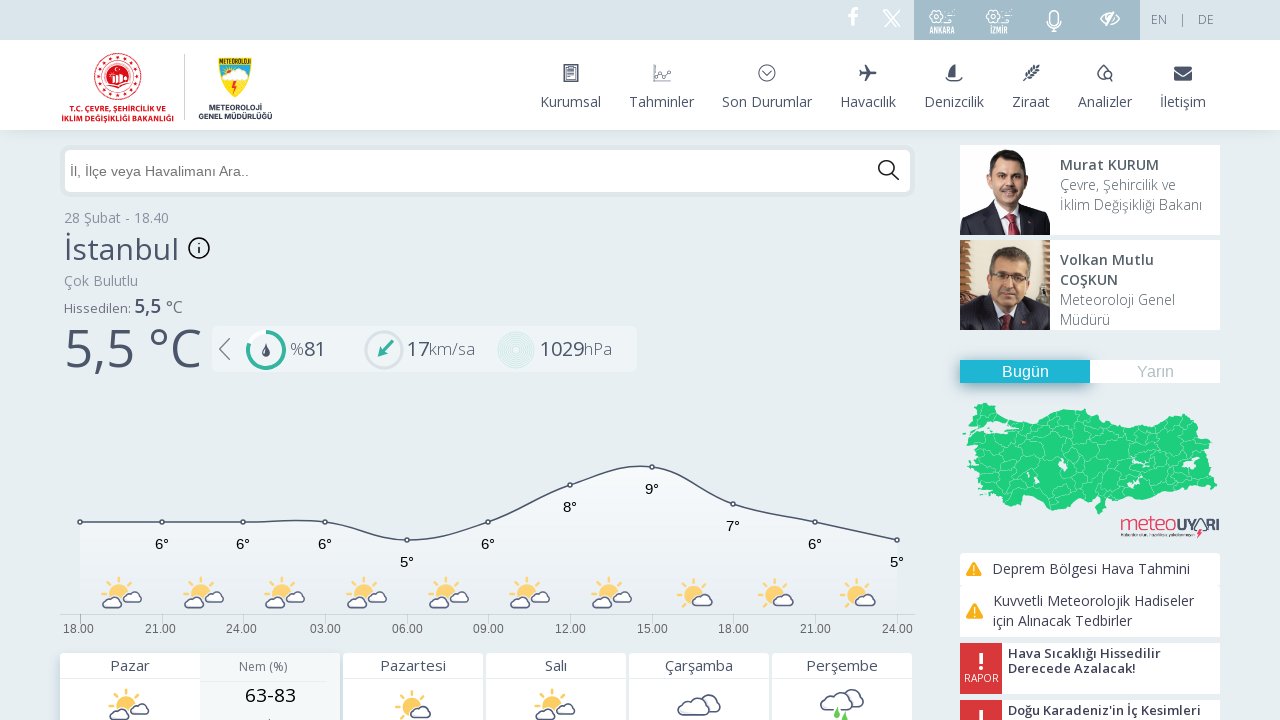

Navigated to Turkish Meteorological Institute weather page for Istanbul
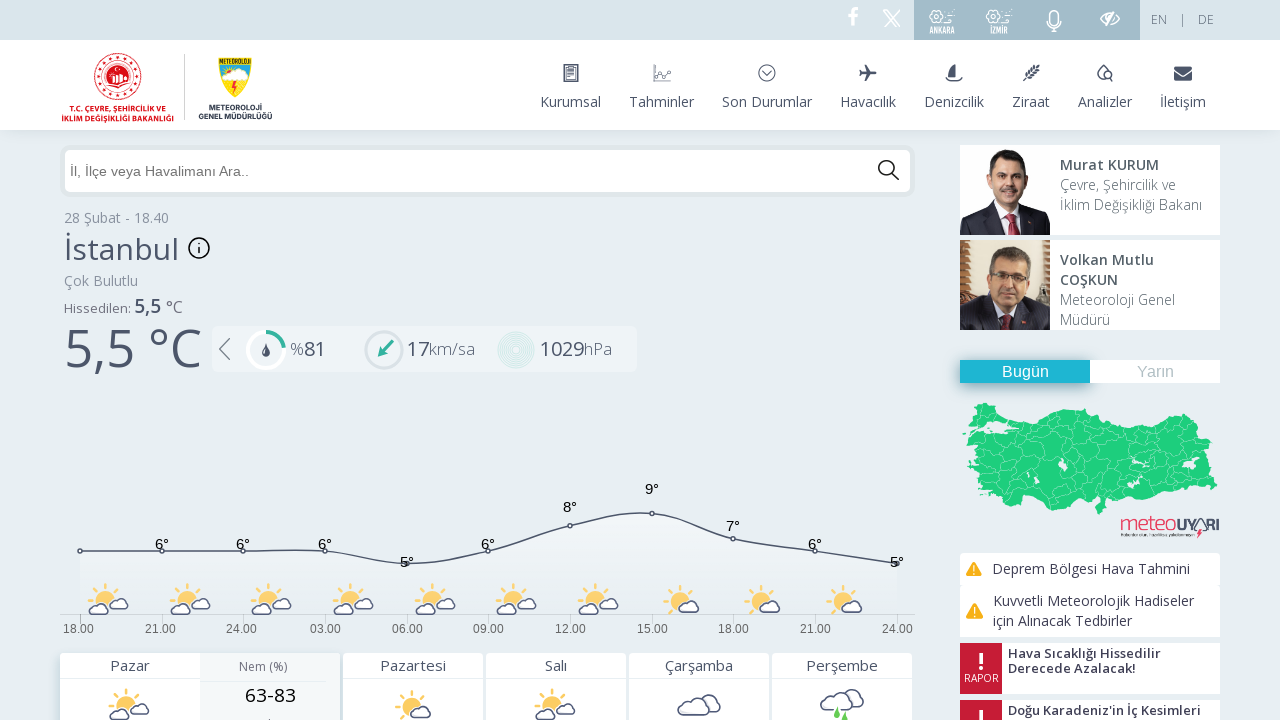

Weather forecast date element loaded
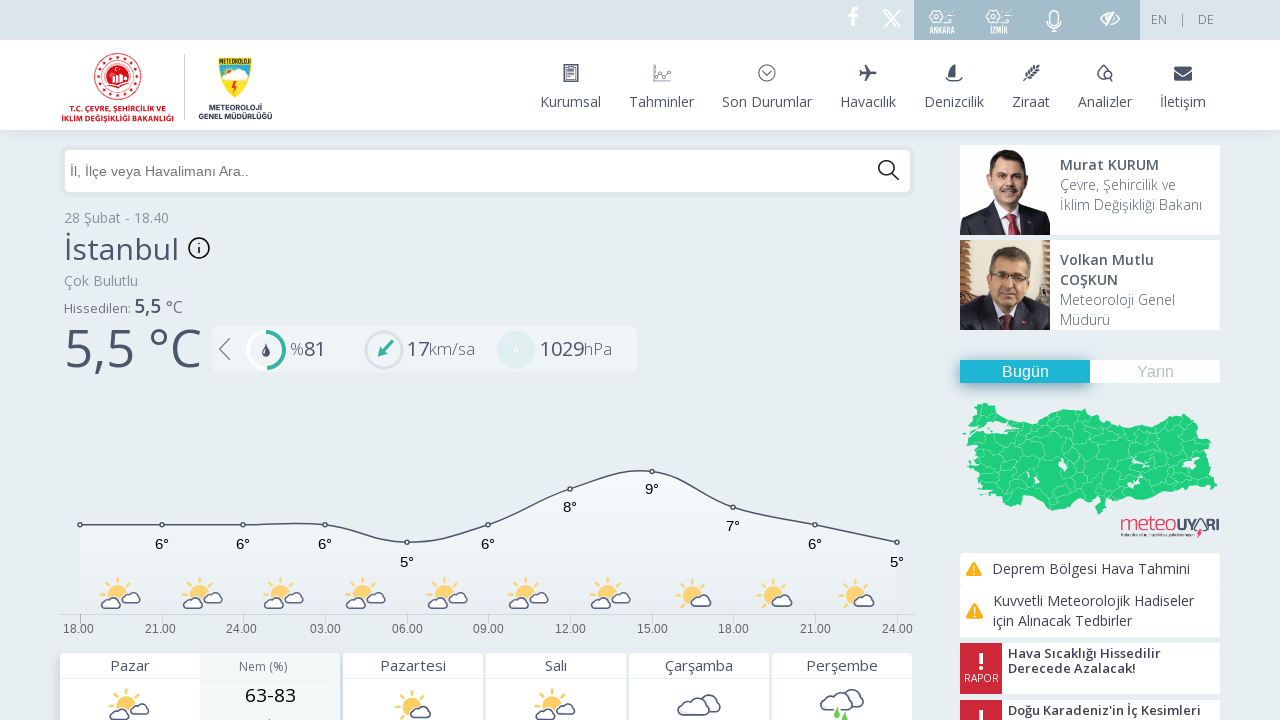

Location information element displayed
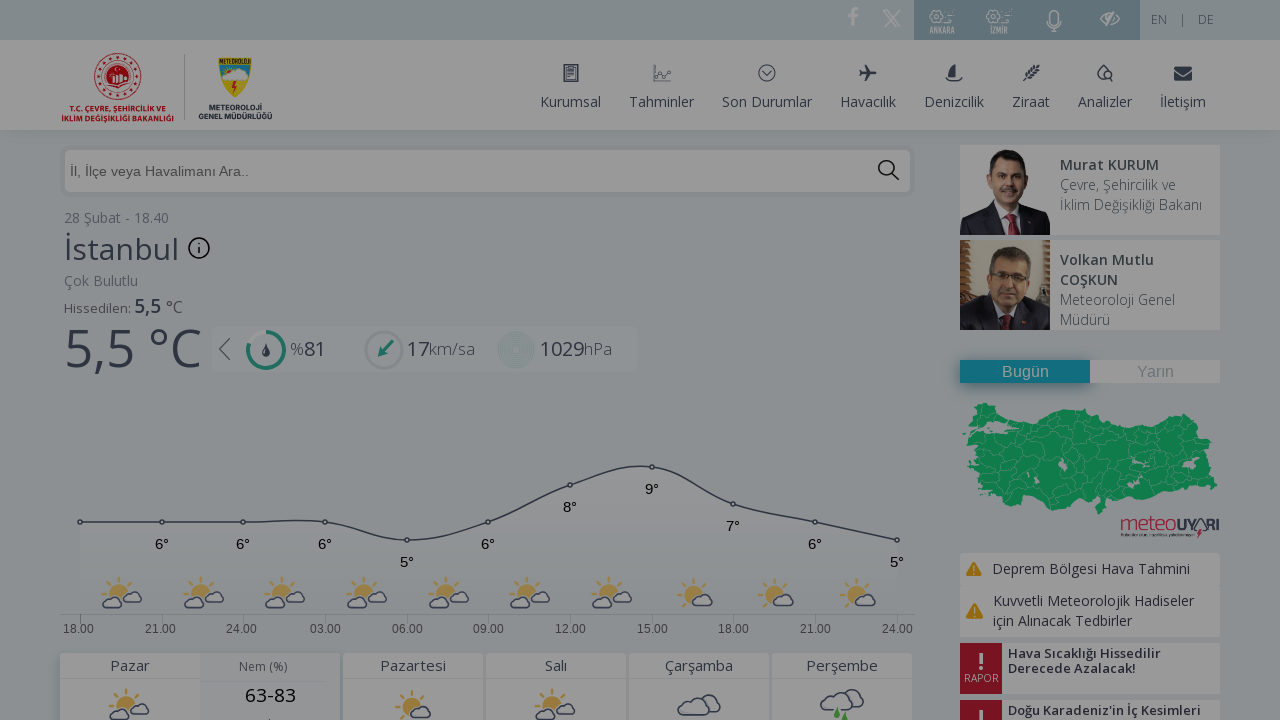

Weather forecast description element loaded
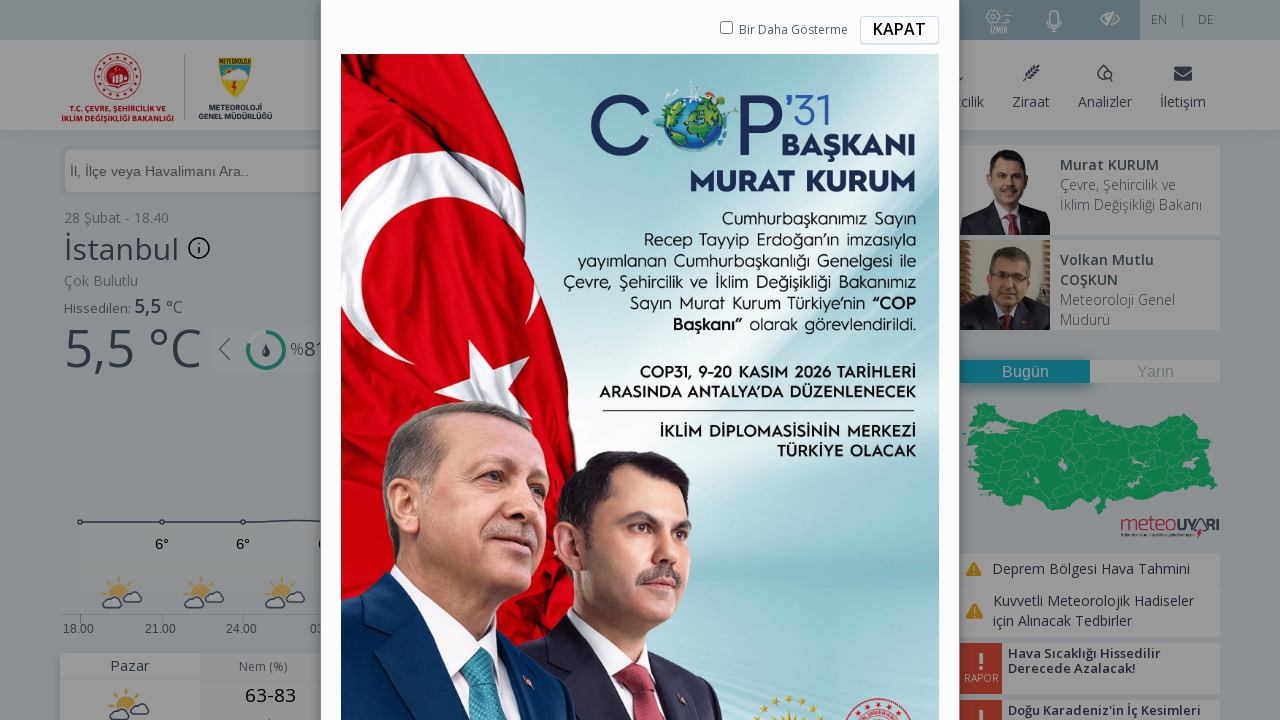

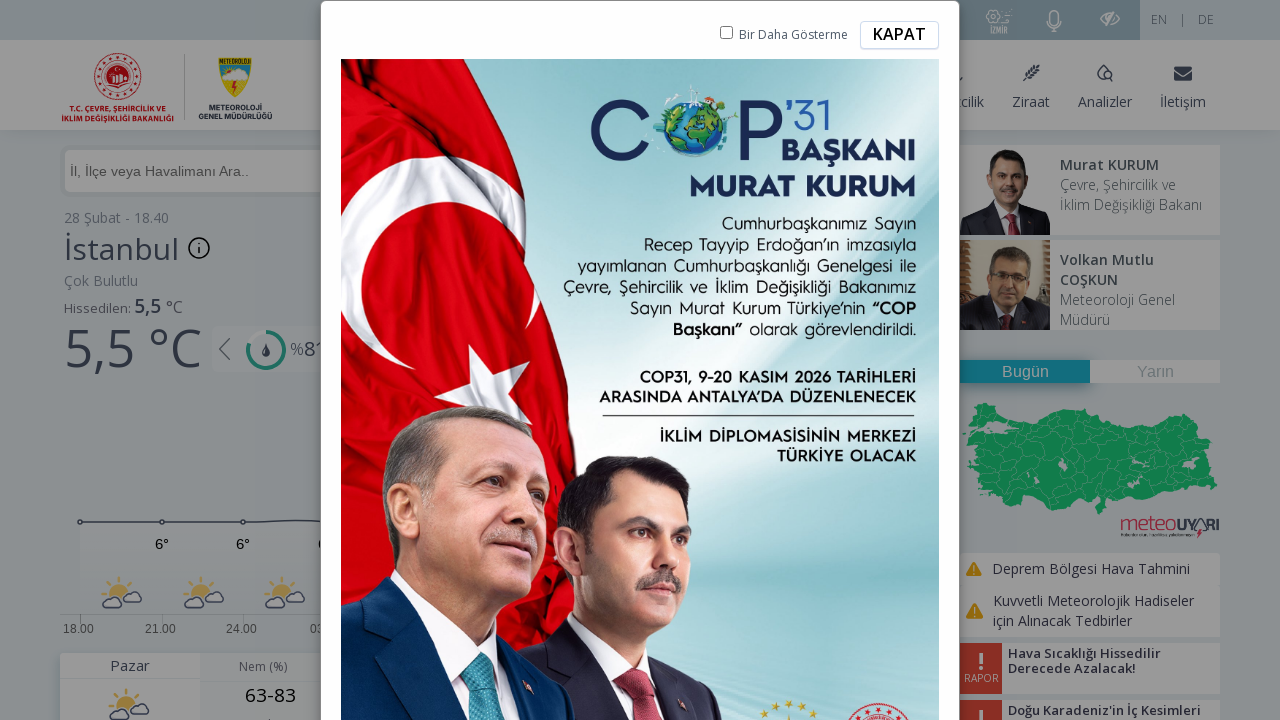